Tests drag and drop functionality within an iframe by dragging an element onto a drop target

Starting URL: https://jqueryui.com/droppable/

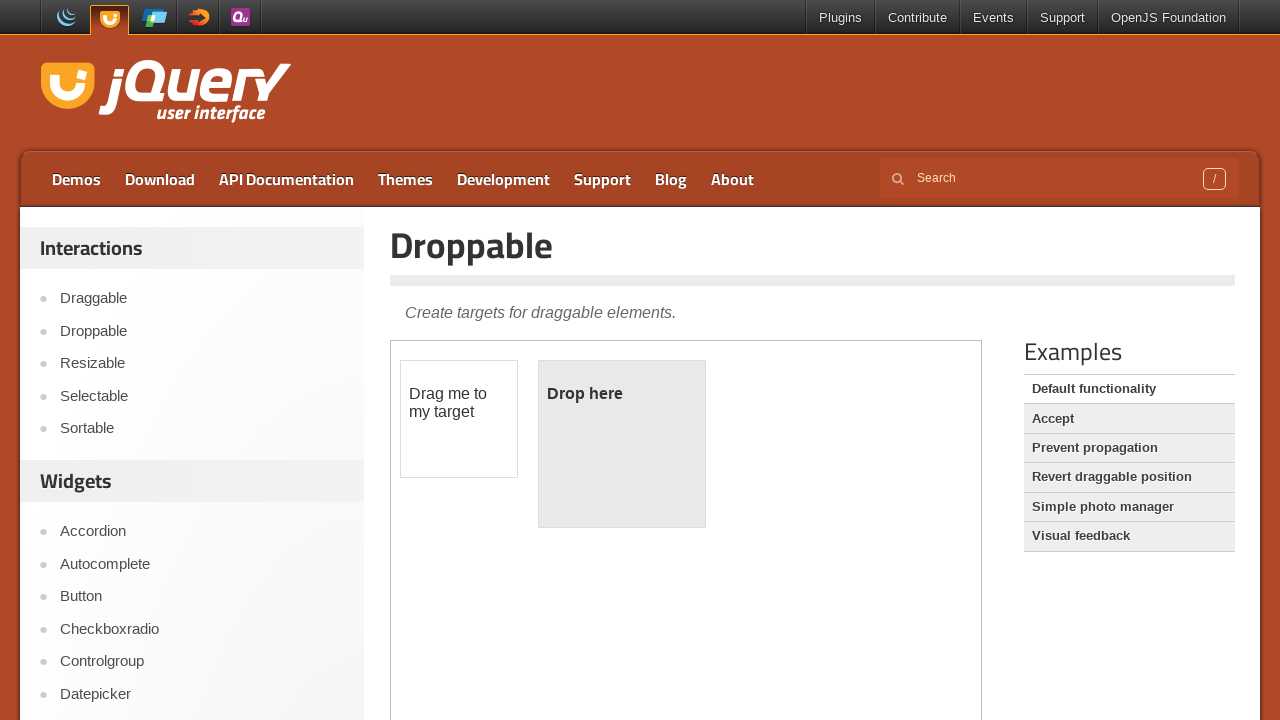

Located the demo iframe containing drag and drop elements
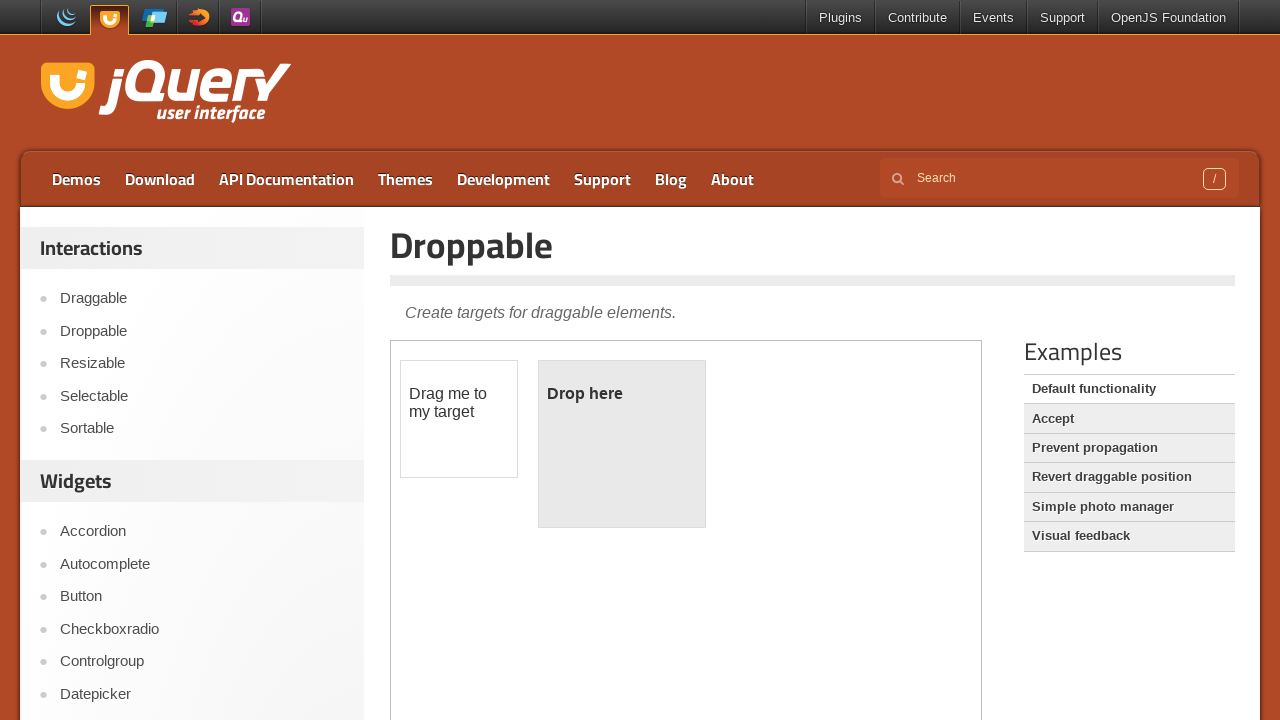

Dragged the draggable element onto the droppable target within the iframe at (622, 444)
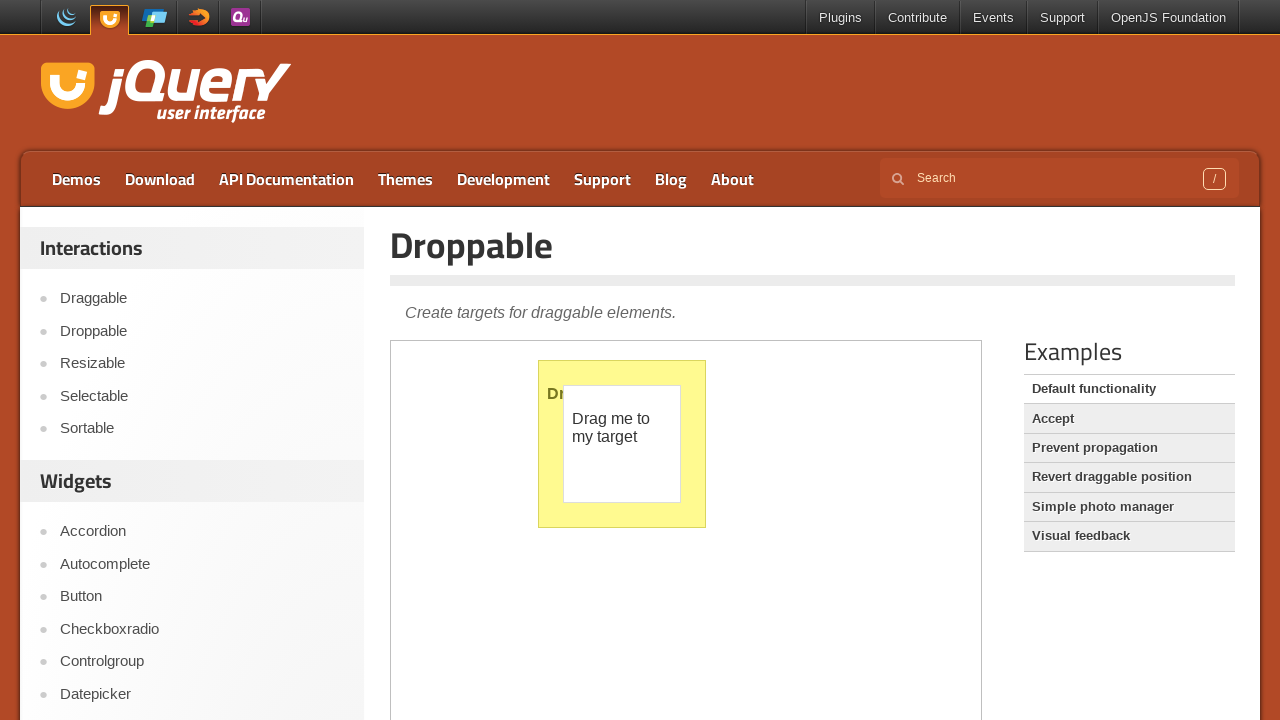

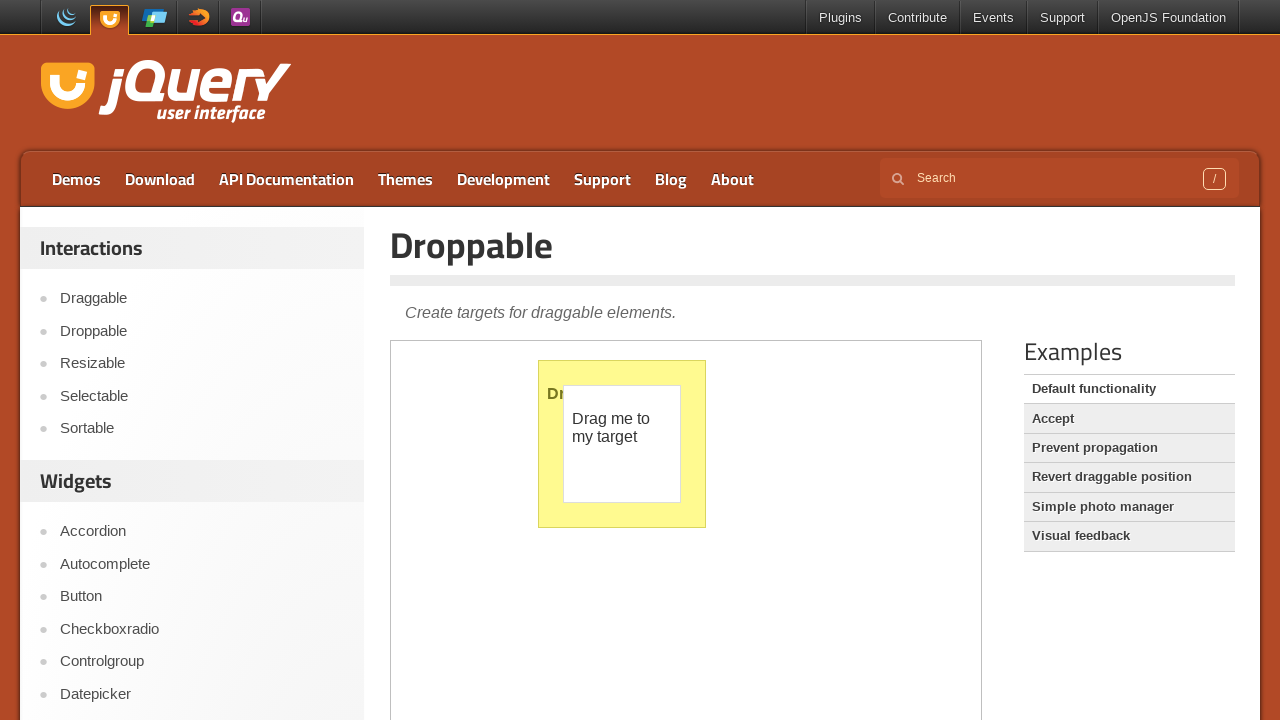